Navigates to the Calley Pro Features page and sets the viewport to mobile dimensions (414x896) to verify the page loads correctly on mobile

Starting URL: https://www.getcalley.com/calley-pro-features/

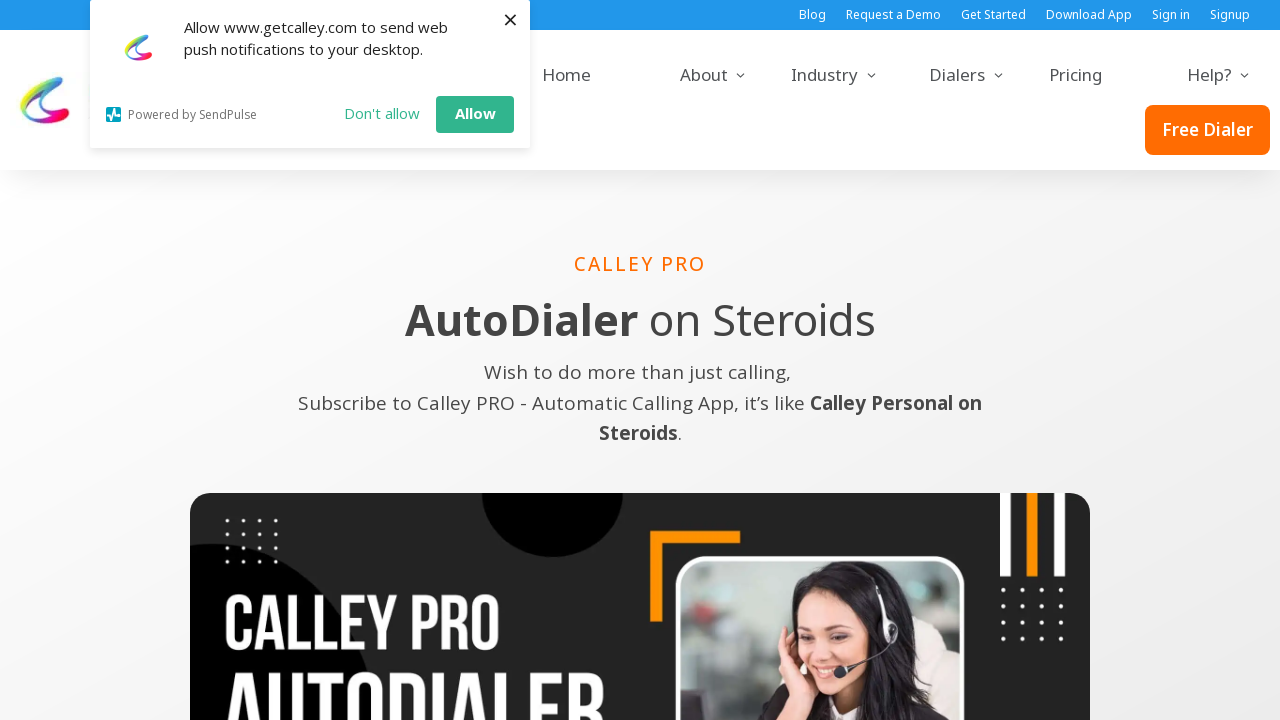

Set viewport to mobile dimensions (414x896)
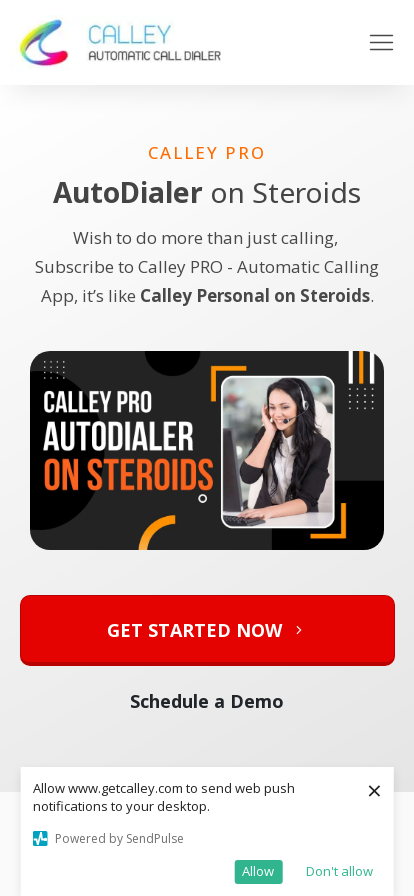

Page loaded with network idle state
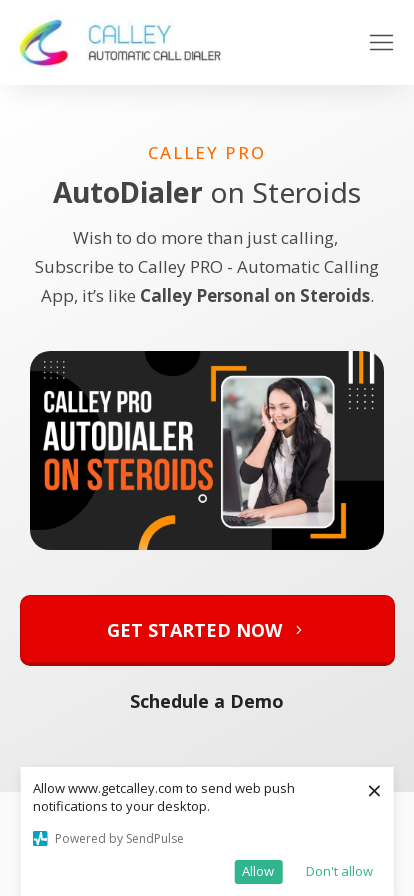

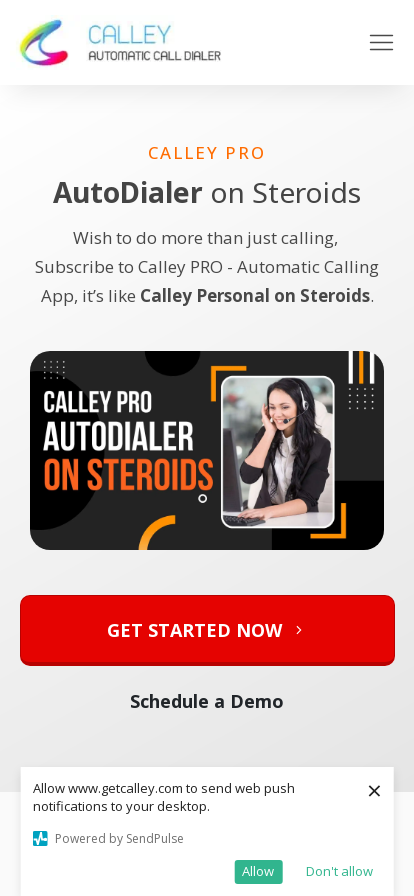